Tests chained locators by clicking buttons multiple times and verifying message counts in different list sections

Starting URL: https://eviltester.github.io/supportclasses/

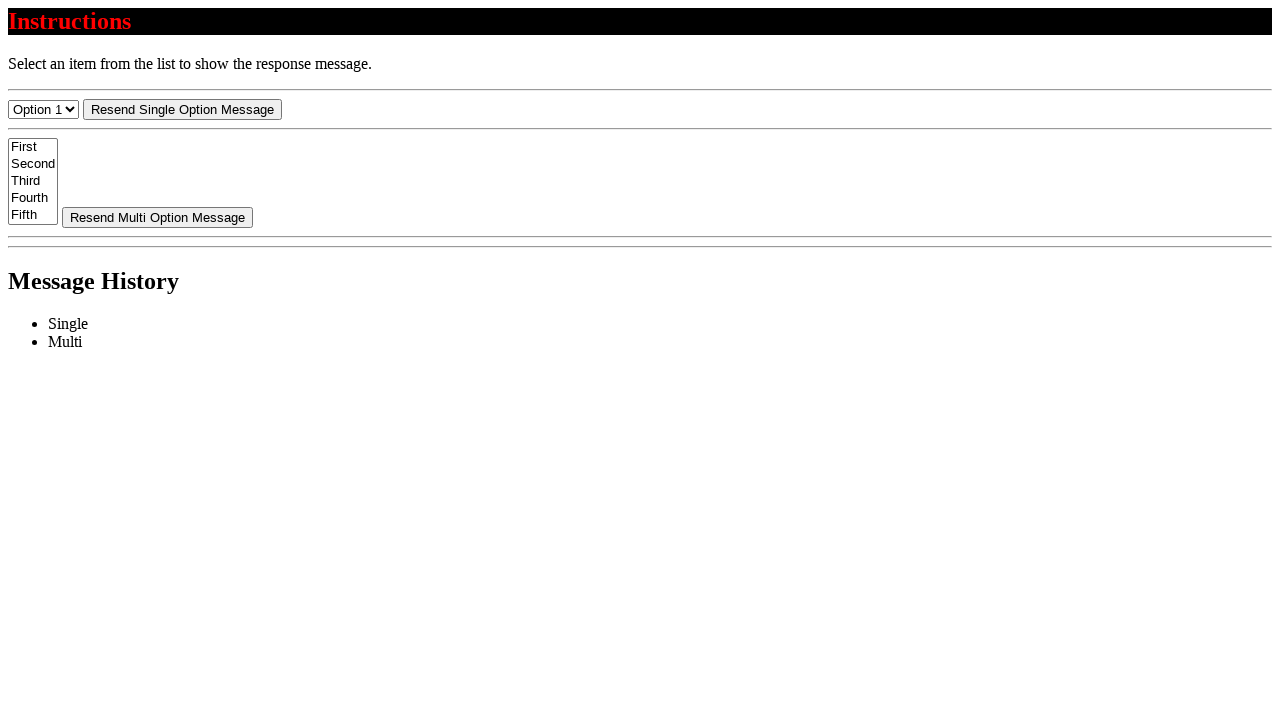

Clicked resend-select button (1/4) at (182, 109) on #resend-select
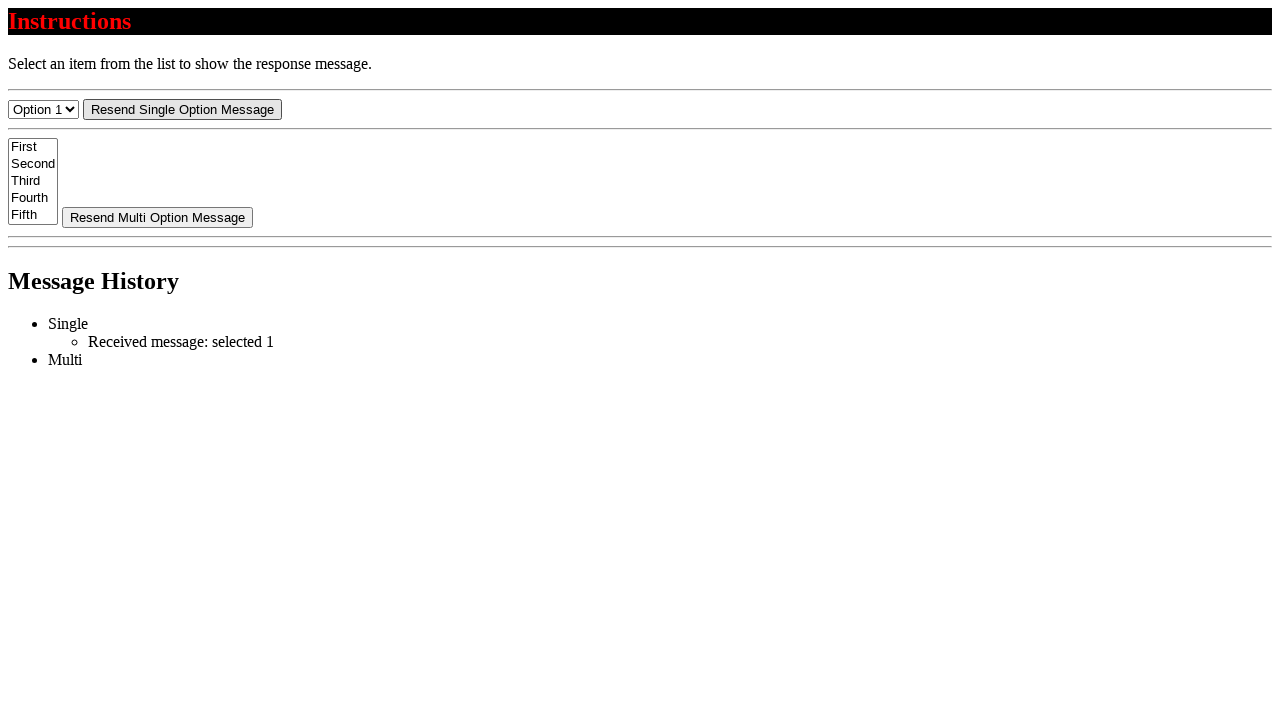

Clicked resend-select button (2/4) at (182, 109) on #resend-select
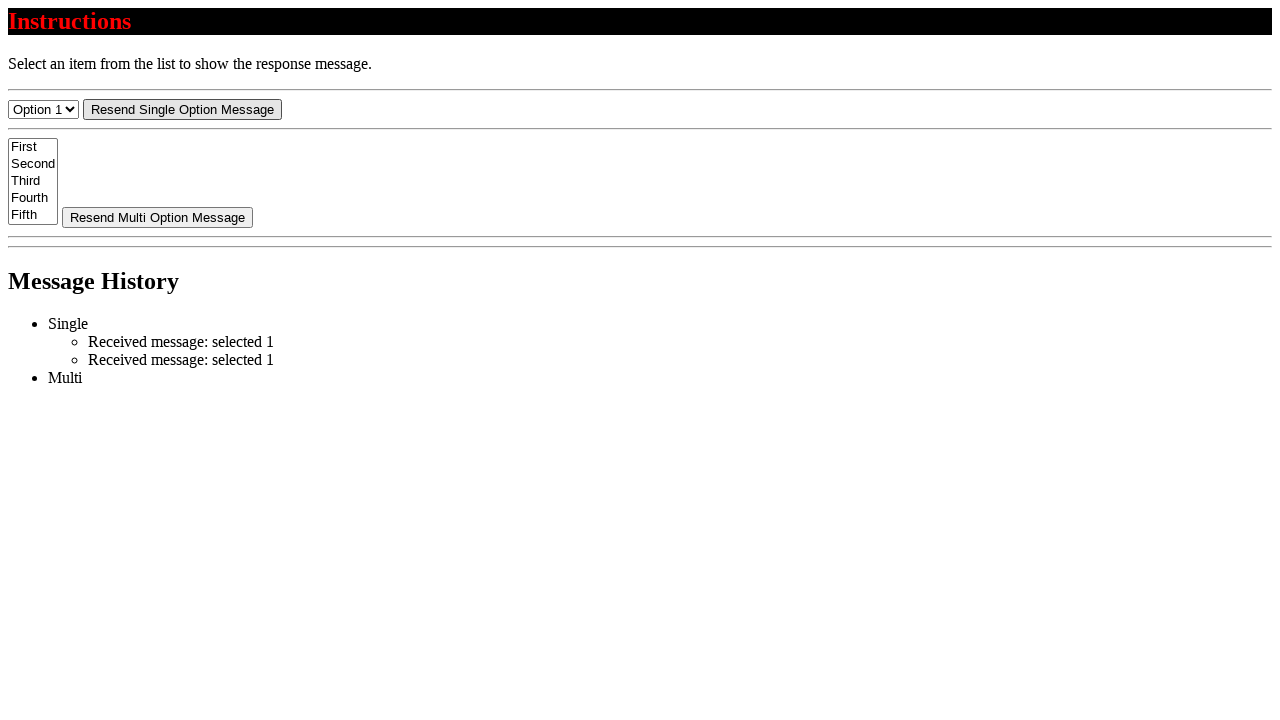

Clicked resend-select button (3/4) at (182, 109) on #resend-select
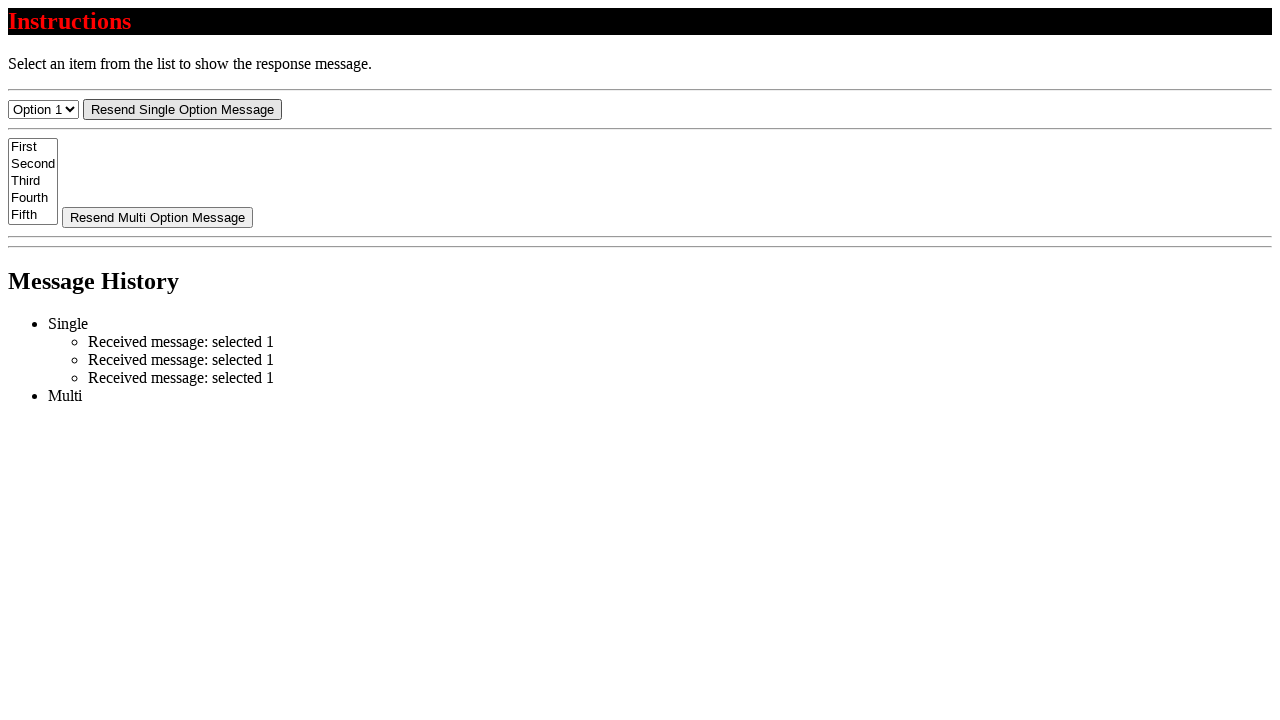

Clicked resend-select button (4/4) at (182, 109) on #resend-select
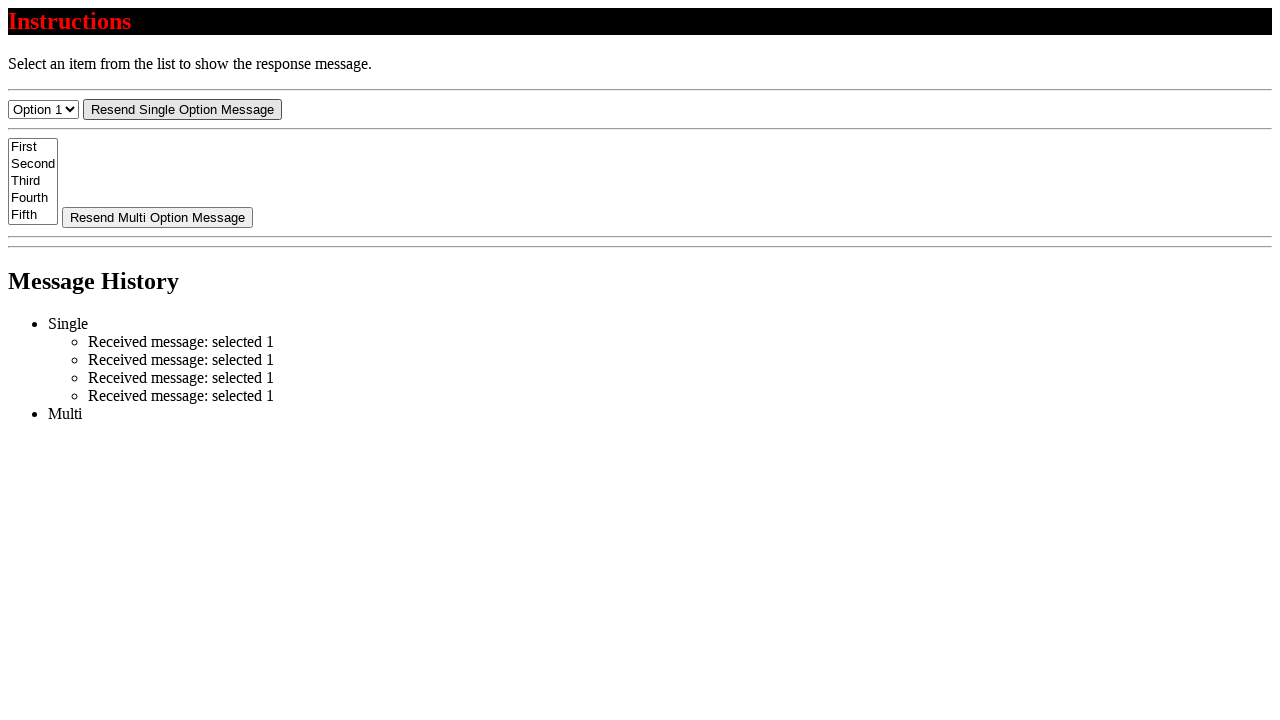

Clicked resend-multi button (1/2) at (158, 217) on #resend-multi
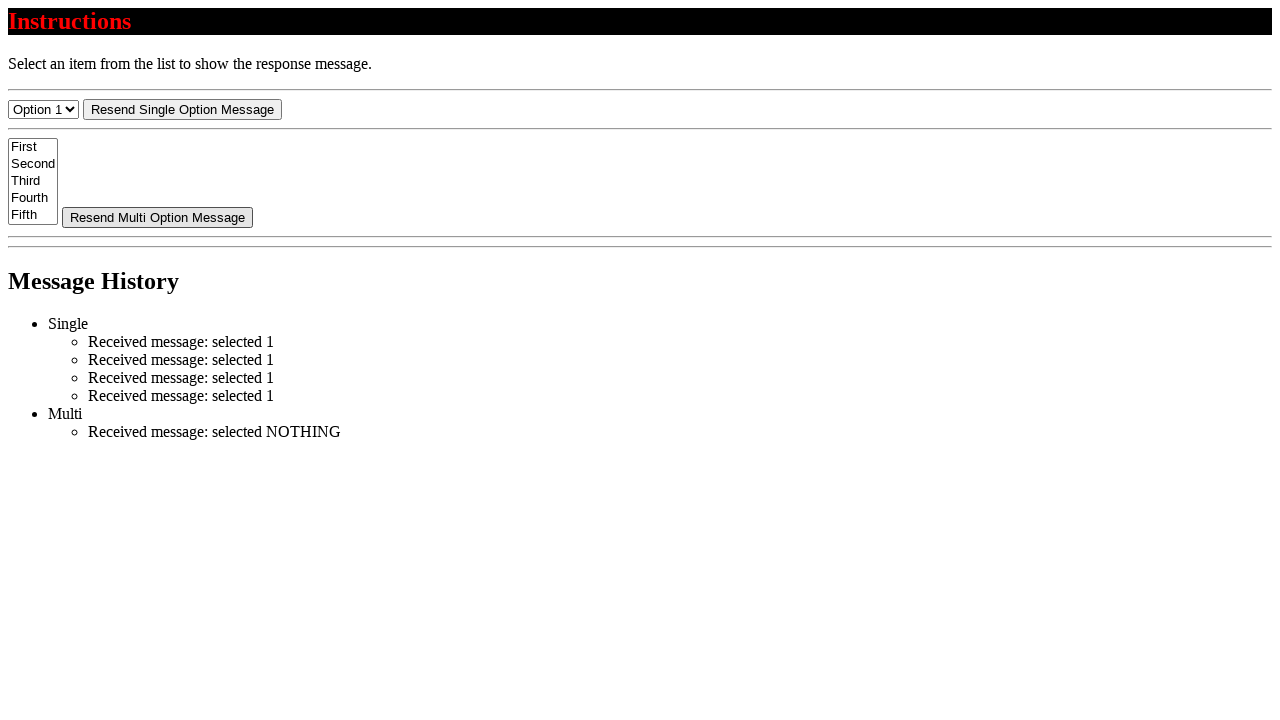

Clicked resend-multi button (2/2) at (158, 217) on #resend-multi
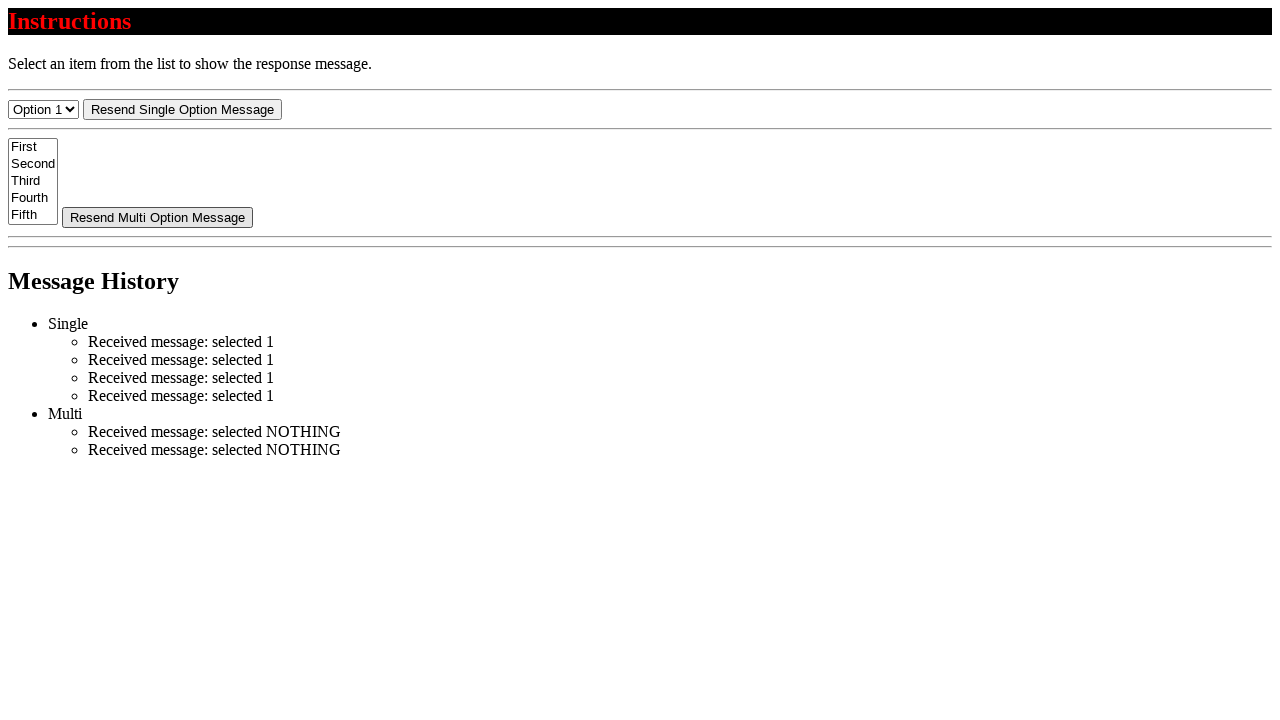

Retrieved all messages from chained locator [name='list'] .message
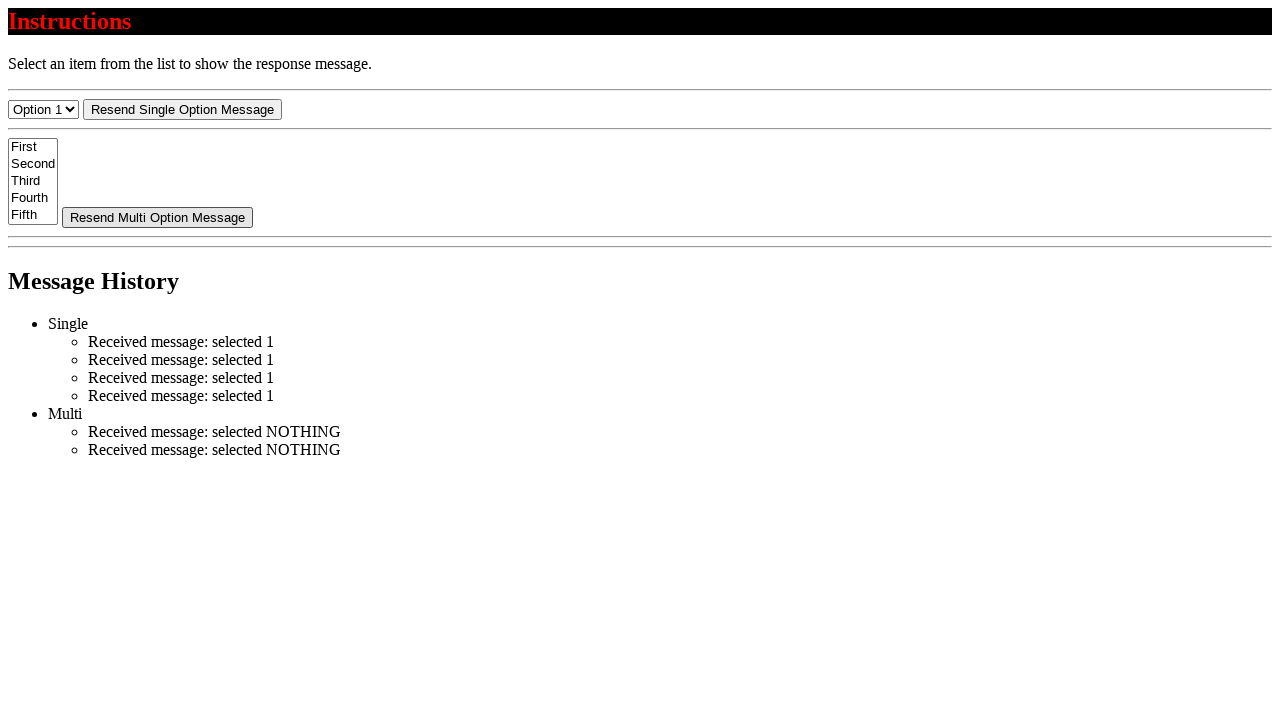

Verified total message count is 6
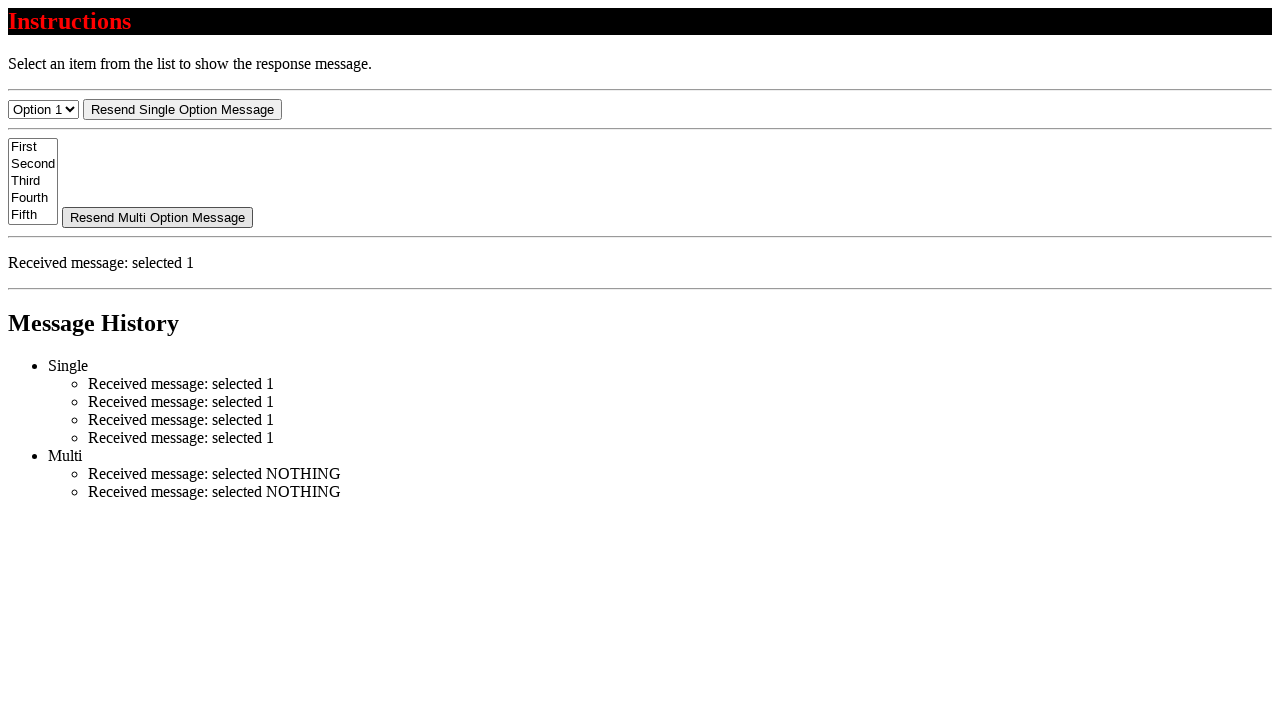

Retrieved messages from single list using chained locator #single [name='list'] .message
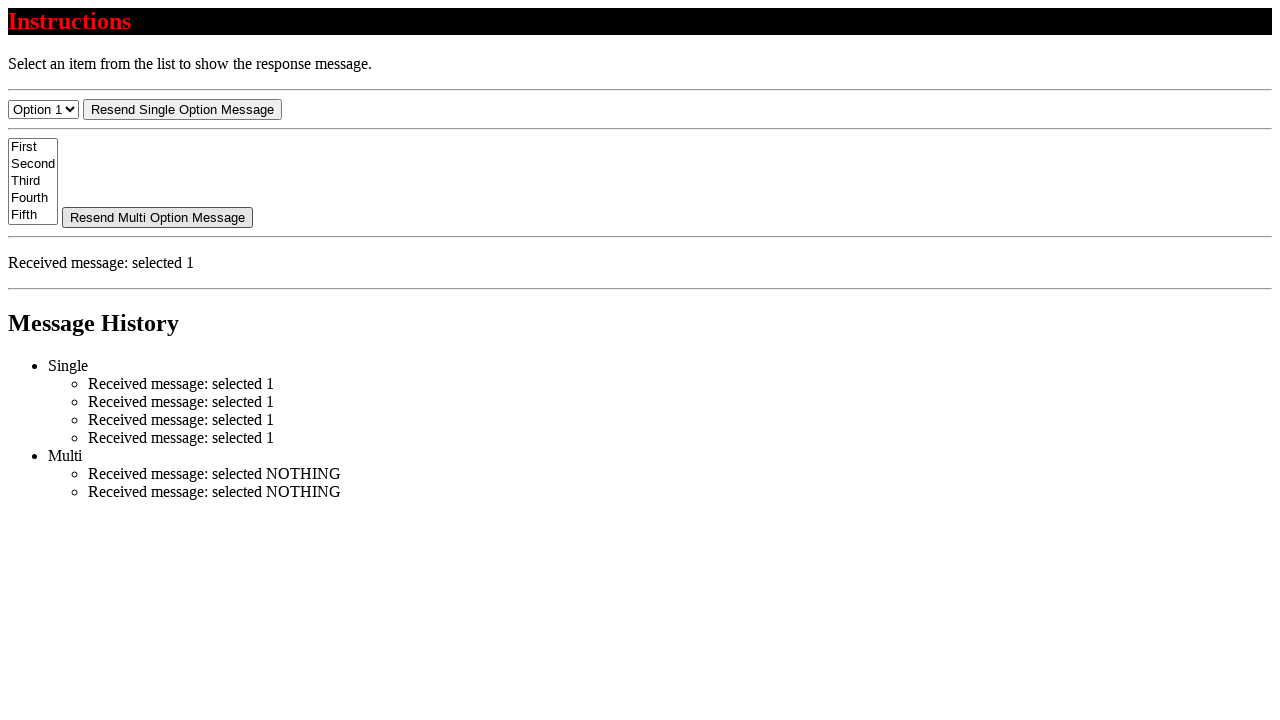

Verified single list message count is 4
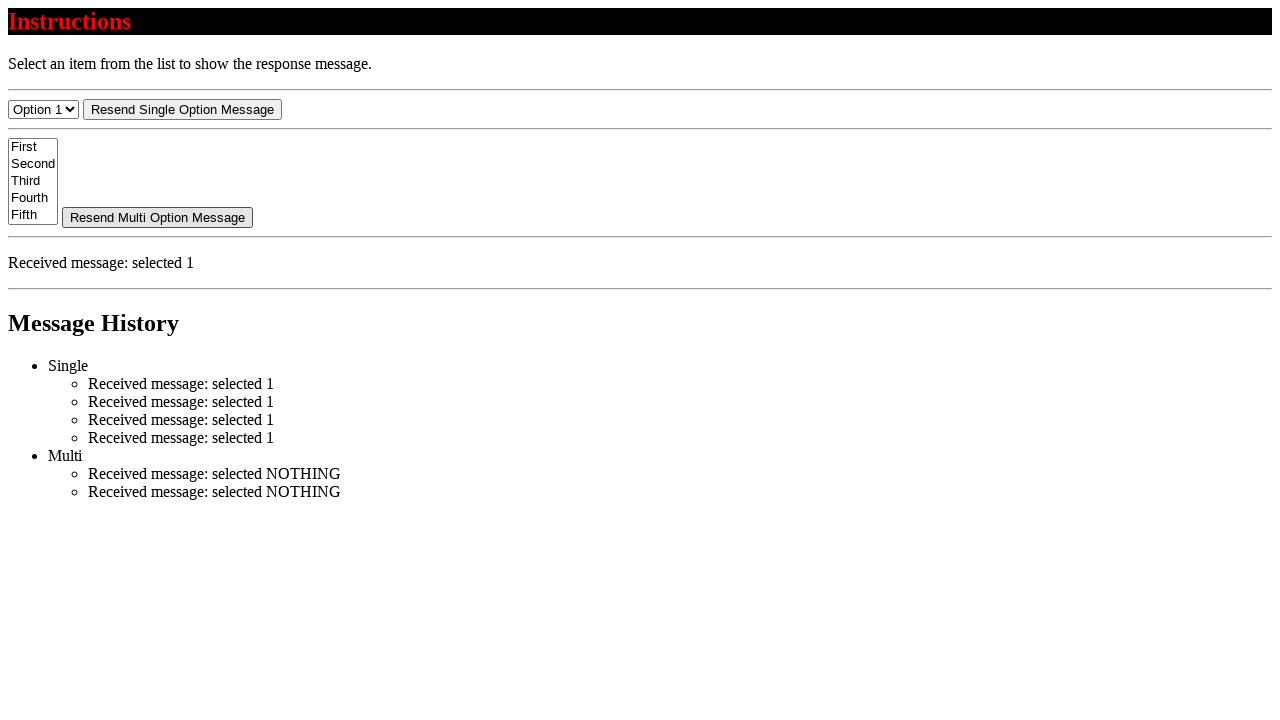

Retrieved messages from multi list using chained locator #multi [name='list'] .message
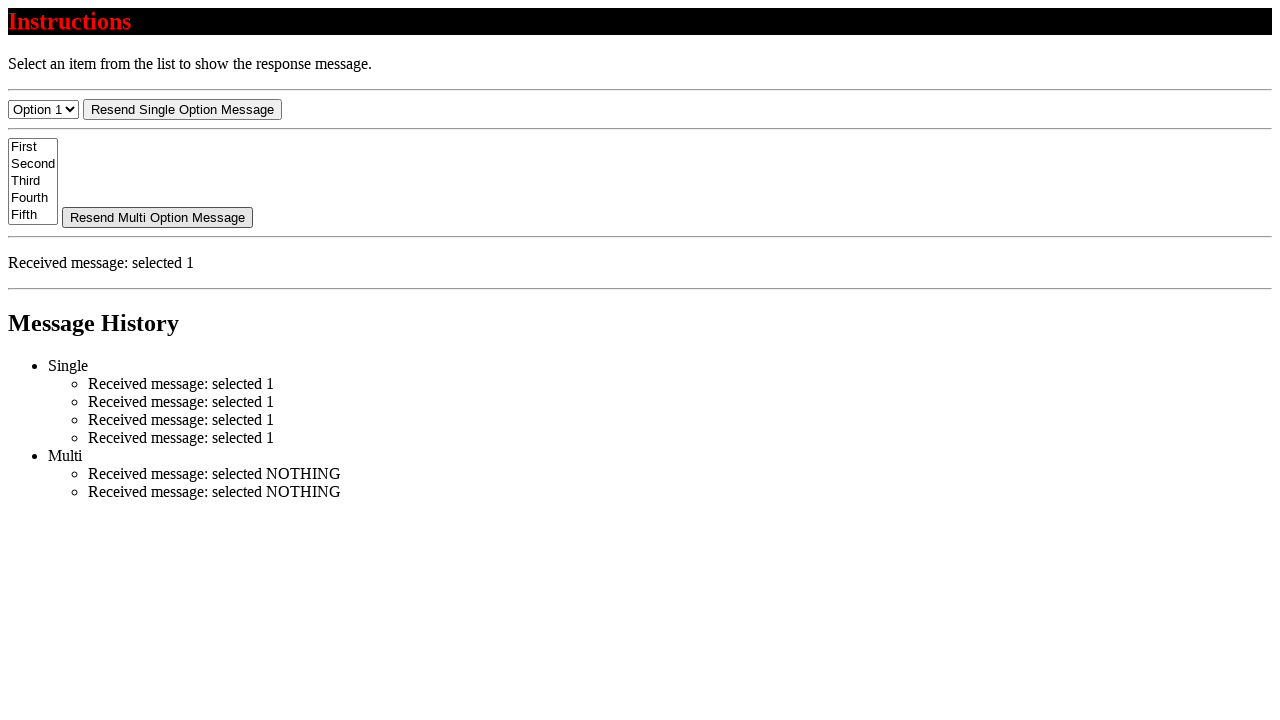

Verified multi list message count is 2
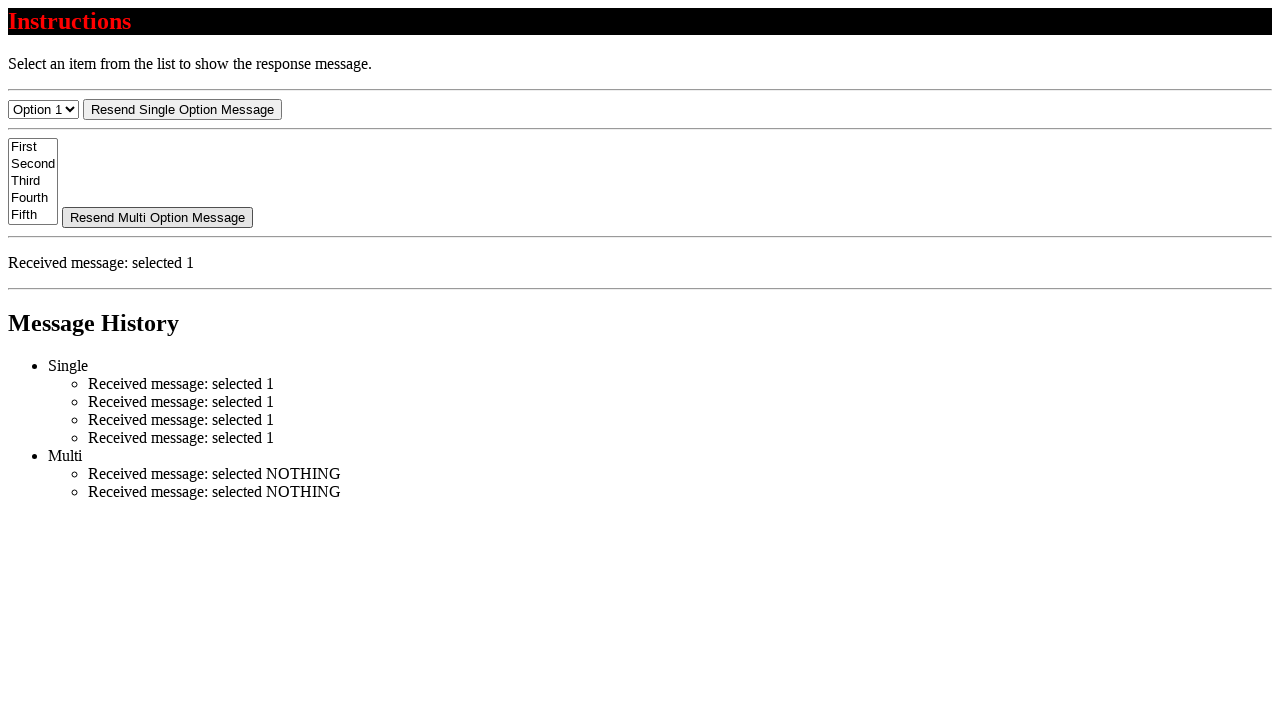

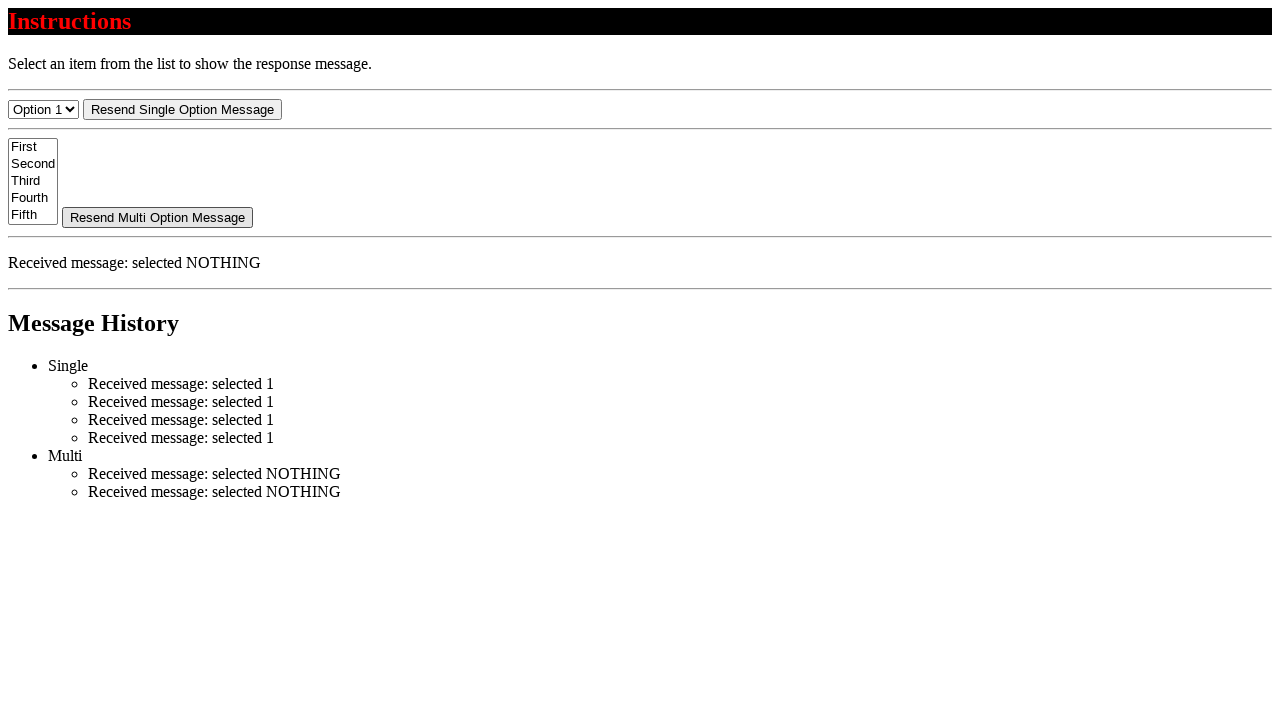